Tests JavaScript prompt dialog handling by clicking a button, typing into the prompt, and accepting it

Starting URL: https://kitchen.applitools.com/ingredients/alert

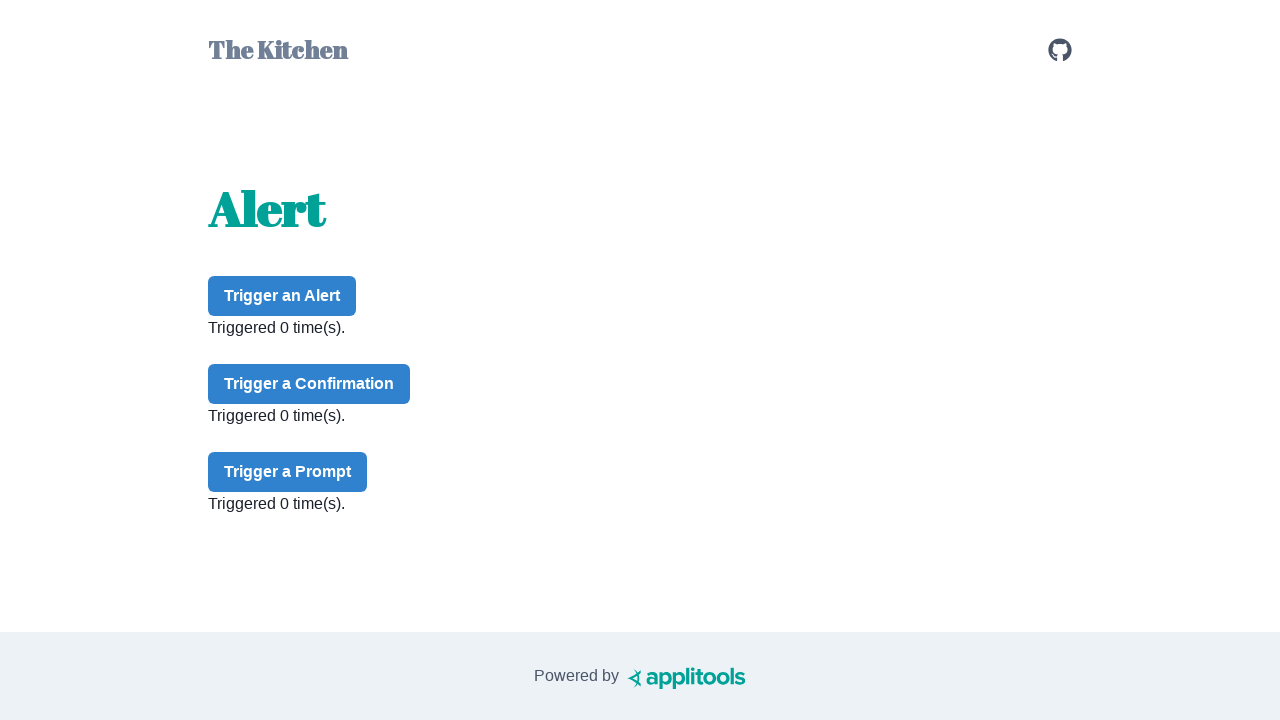

Set up dialog handler to type 'nachos' and accept the prompt
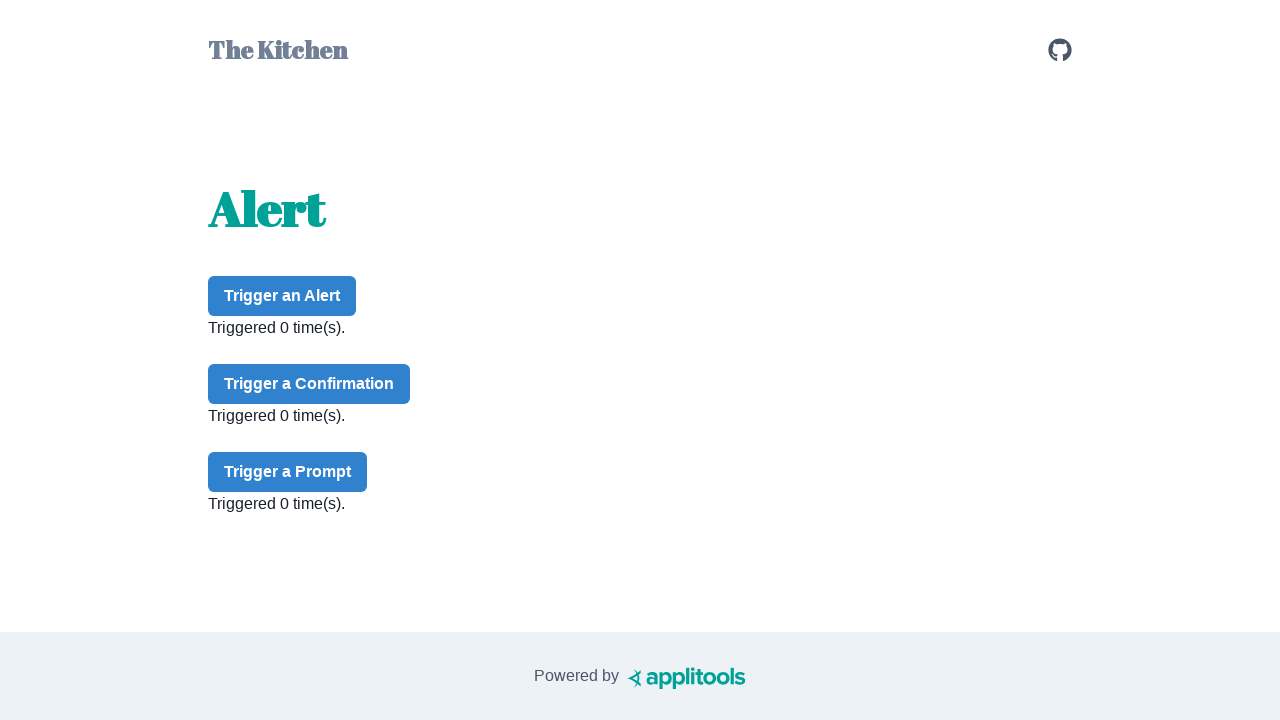

Clicked prompt button to trigger JavaScript prompt dialog at (288, 472) on #prompt-button
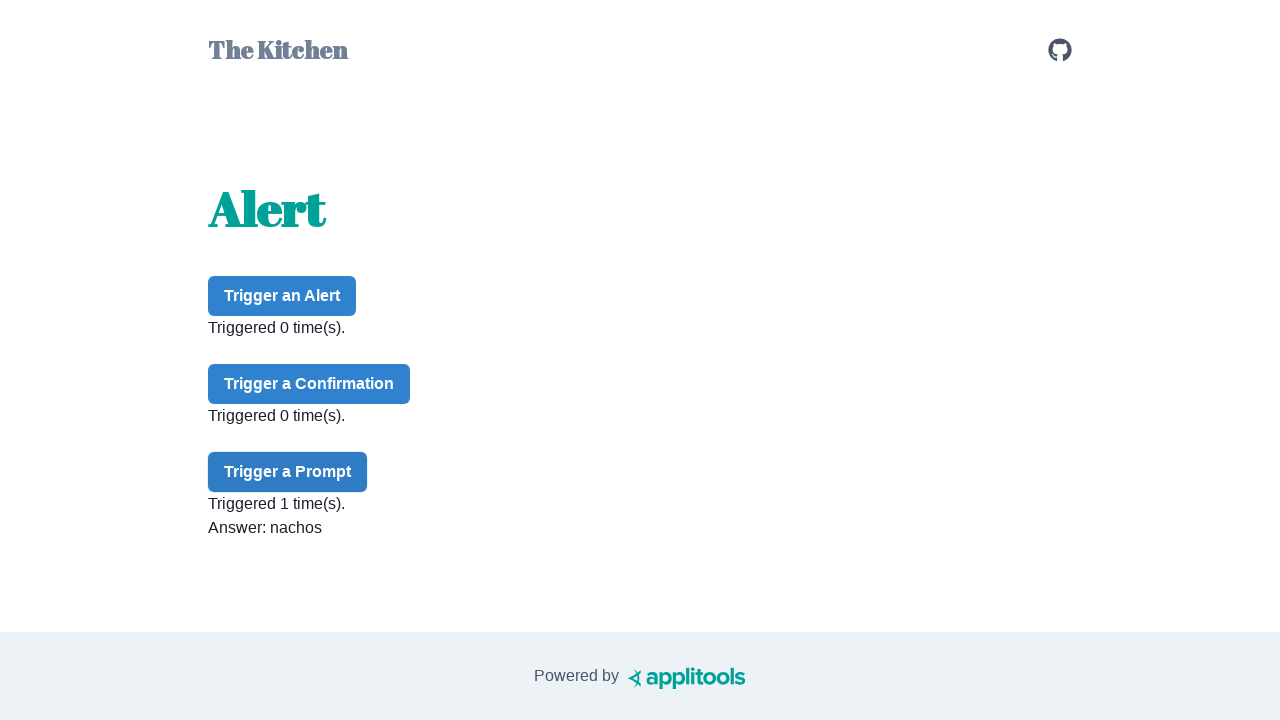

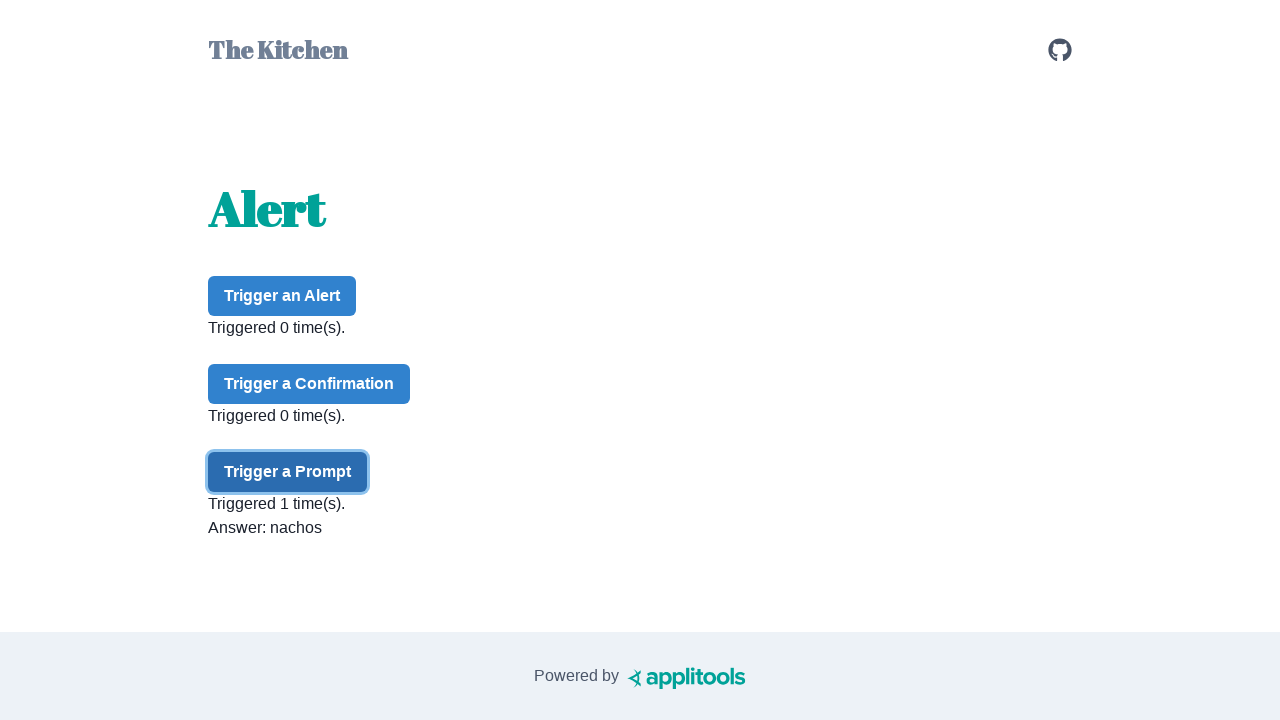